Tests datepicker functionality by entering a date value and pressing Enter to confirm the selection

Starting URL: https://formy-project.herokuapp.com/datepicker

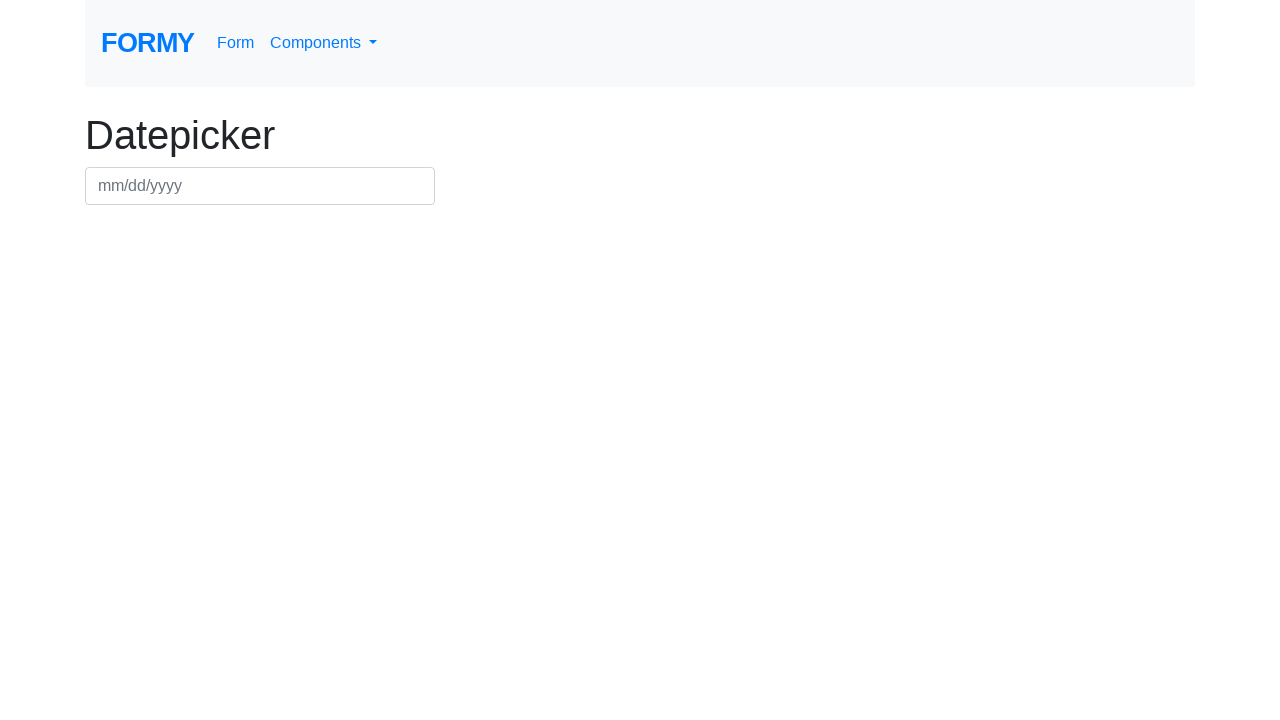

Filled datepicker input with date 03/15/2024 on #datepicker
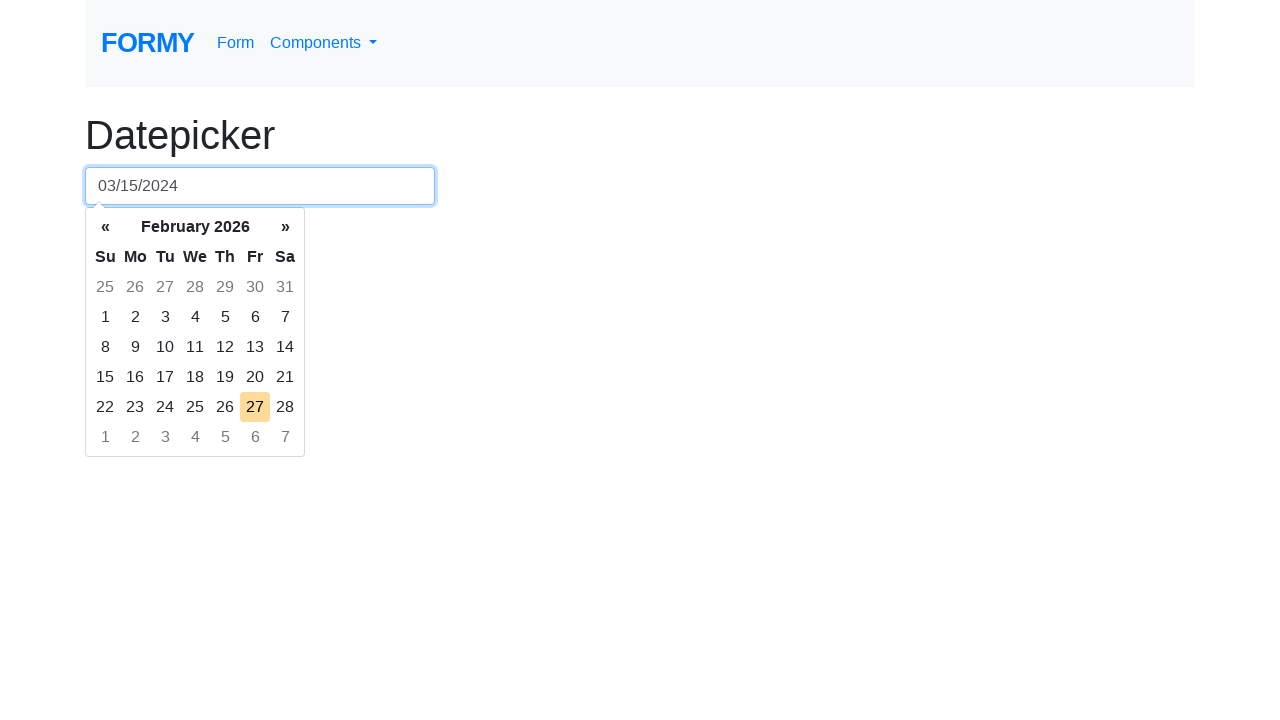

Pressed Enter to confirm date selection on #datepicker
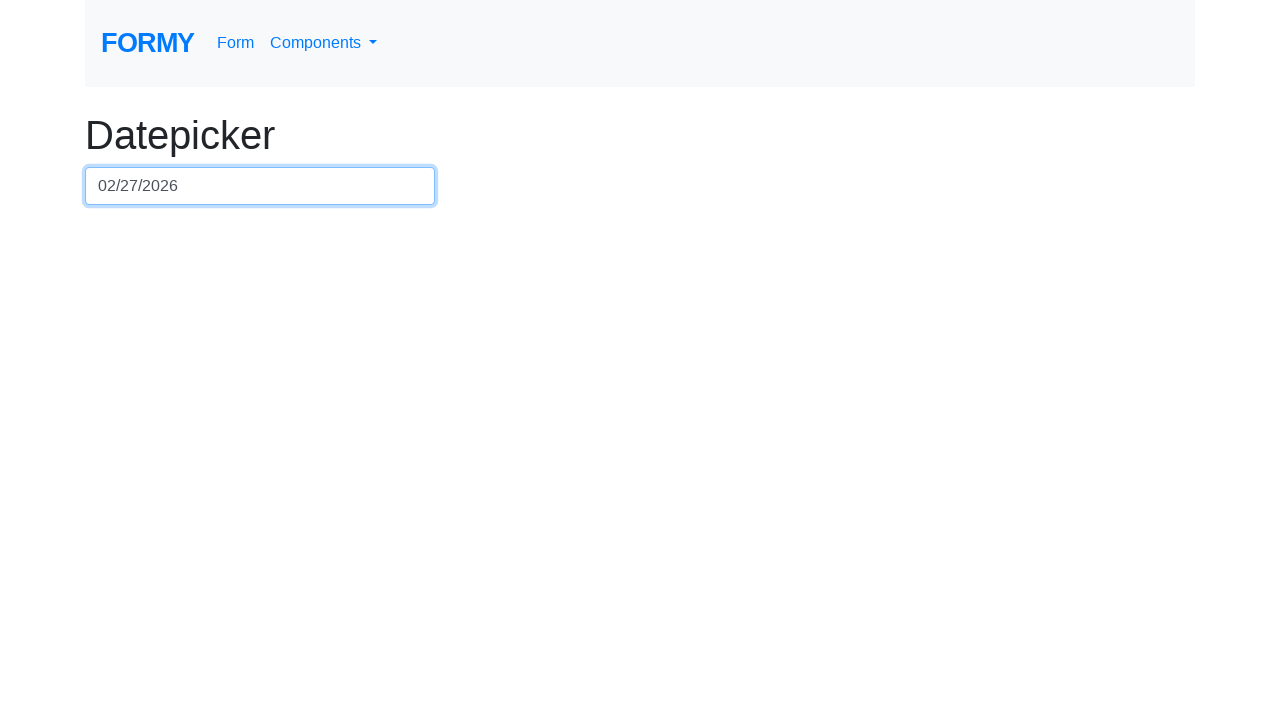

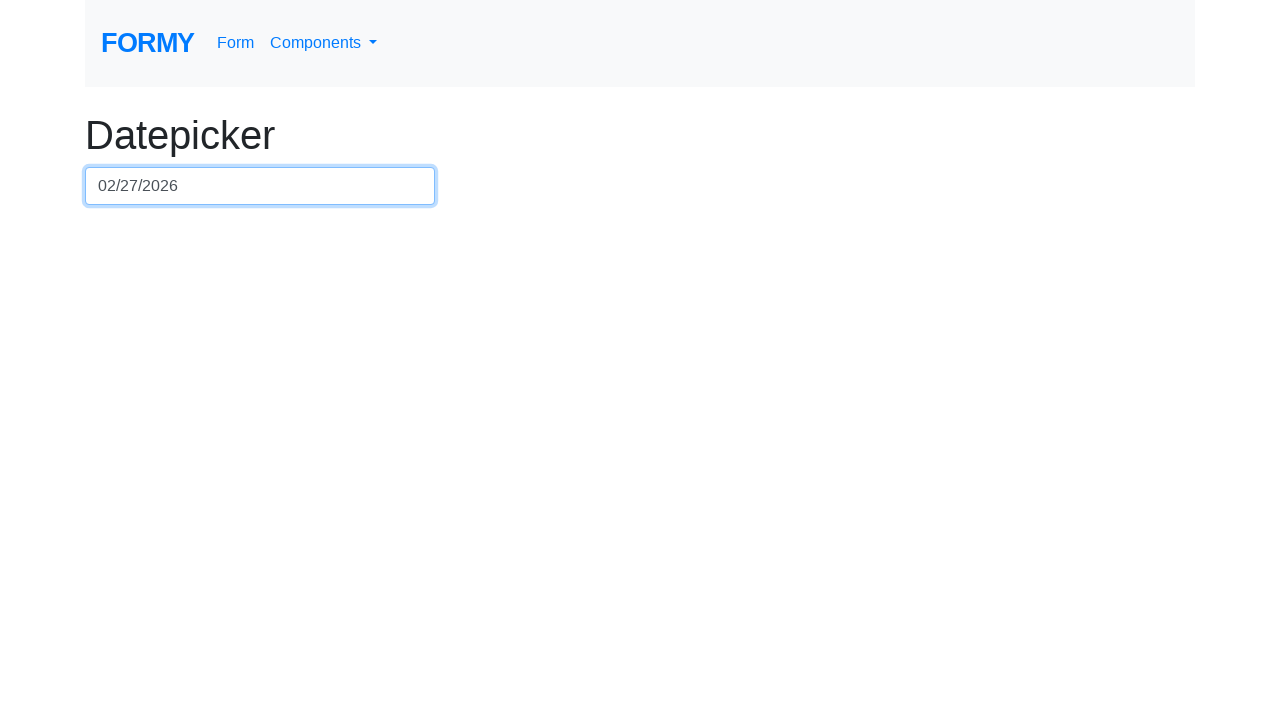